Verifies that the page title is "OrangeHRM"

Starting URL: https://opensource-demo.orangehrmlive.com/web/index.php/auth/login

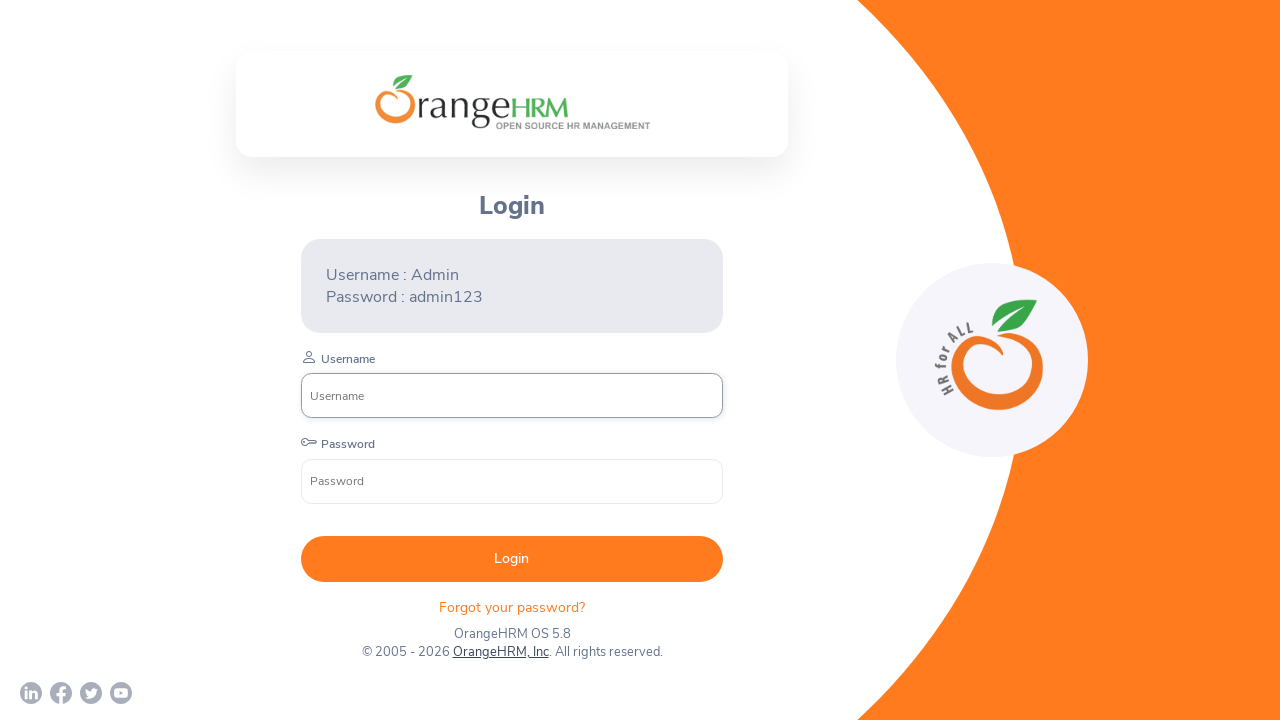

Waited for page DOM to finish loading
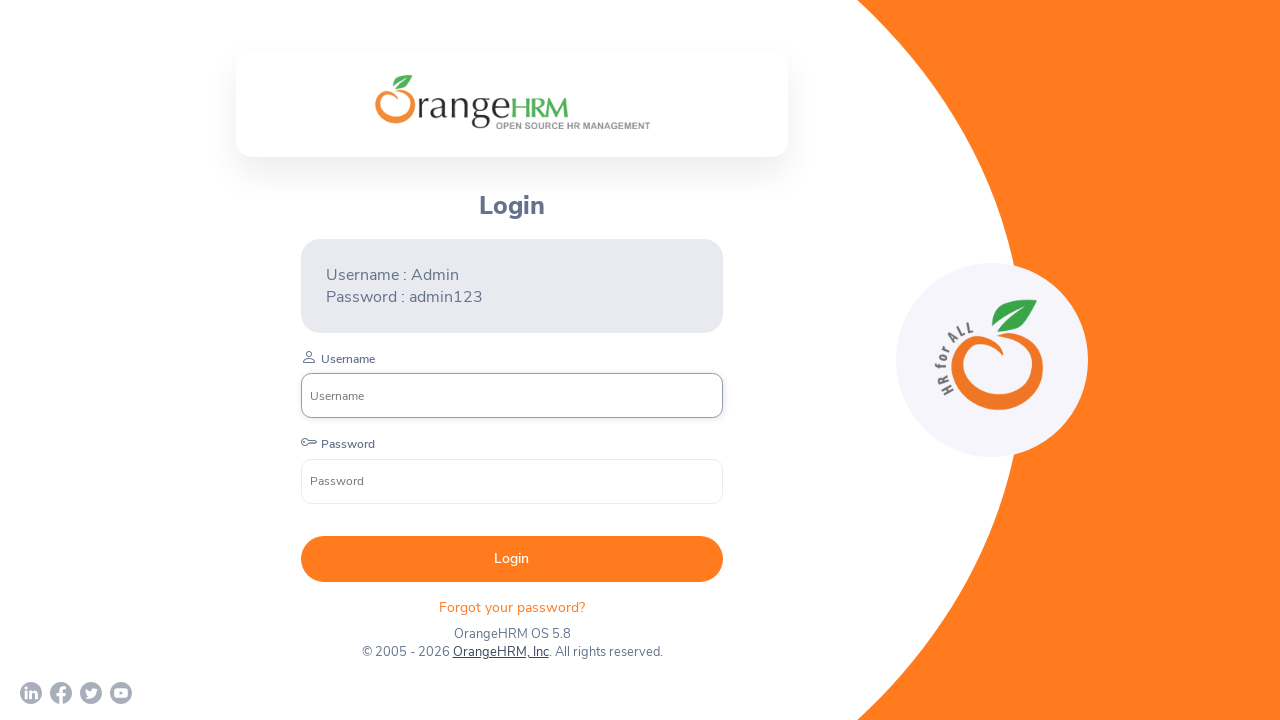

Verified page title is 'OrangeHRM'
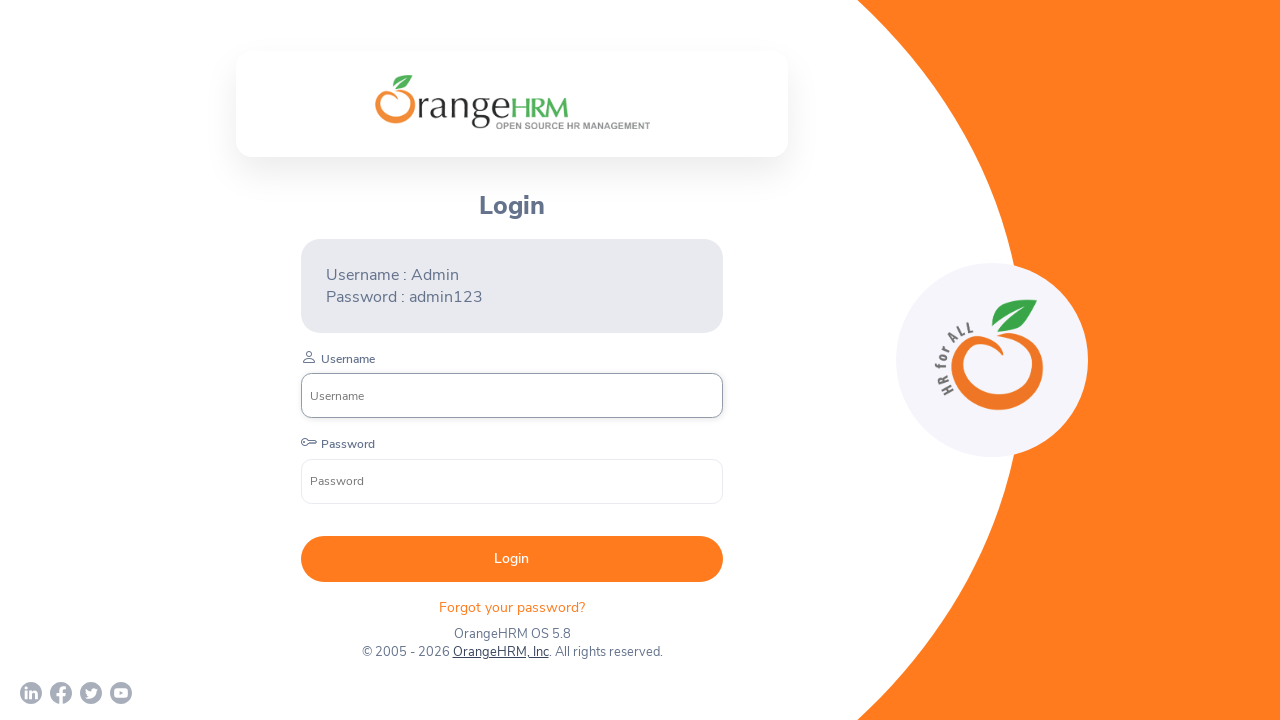

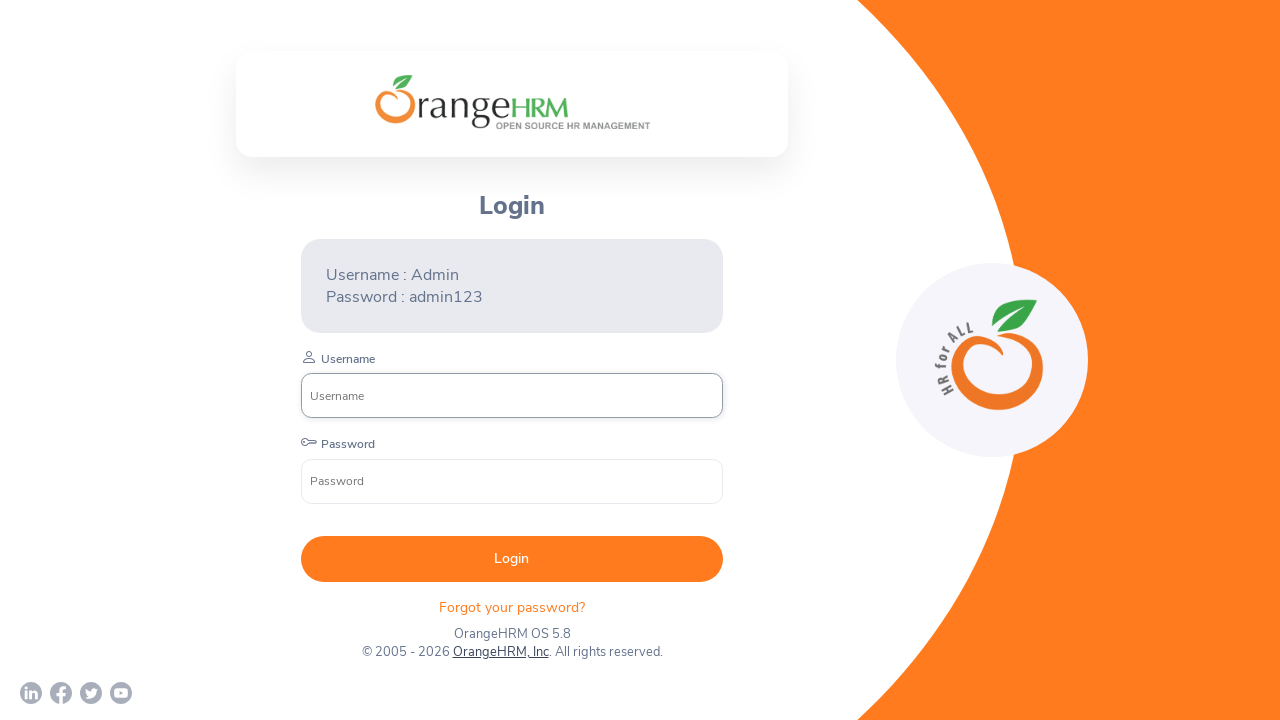